Tests hover functionality by moving the mouse over a menu element to trigger a dropdown or hover effect

Starting URL: https://omayo.blogspot.com/

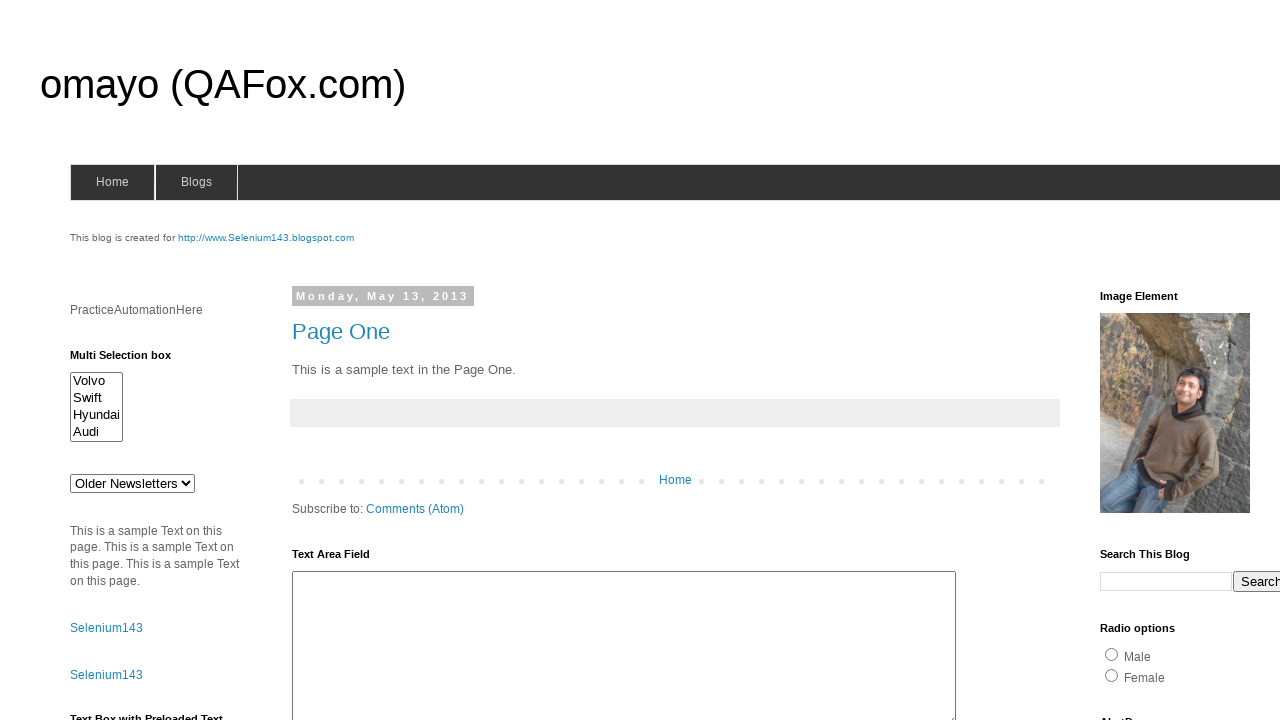

Hovered over the blogs menu element to trigger dropdown at (196, 182) on #blogsmenu
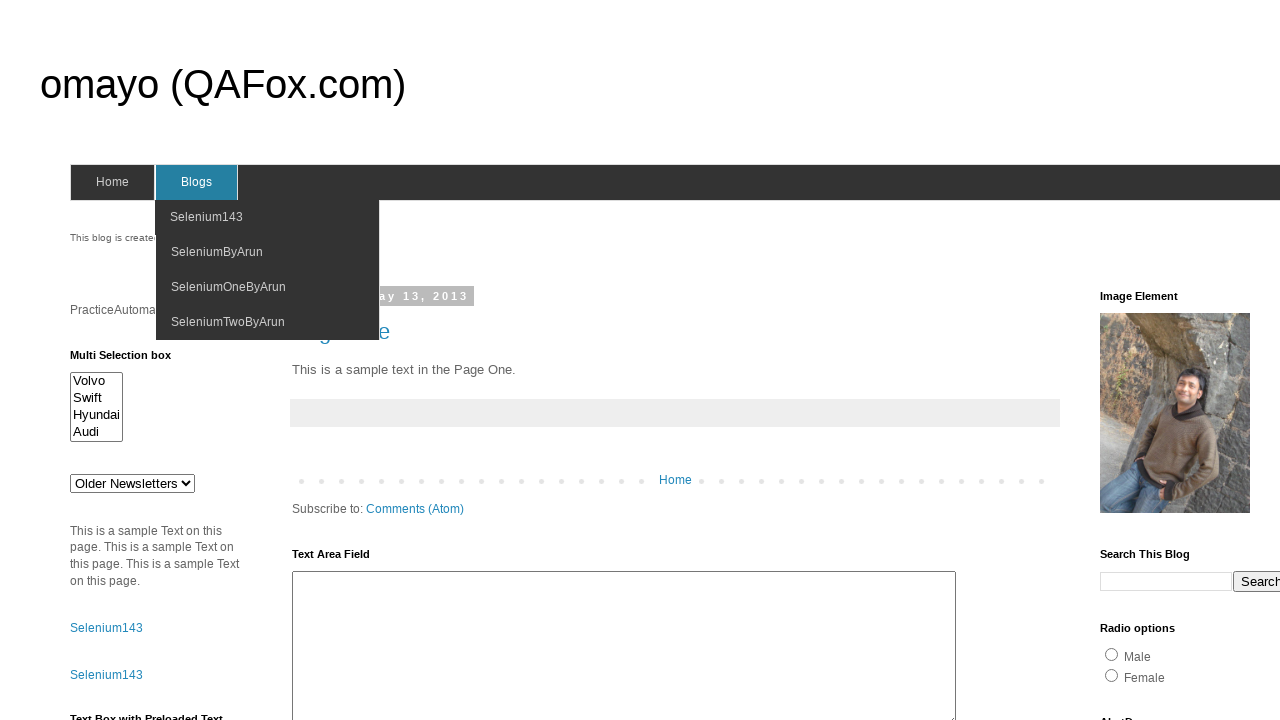

Waited 1 second for hover effects to appear
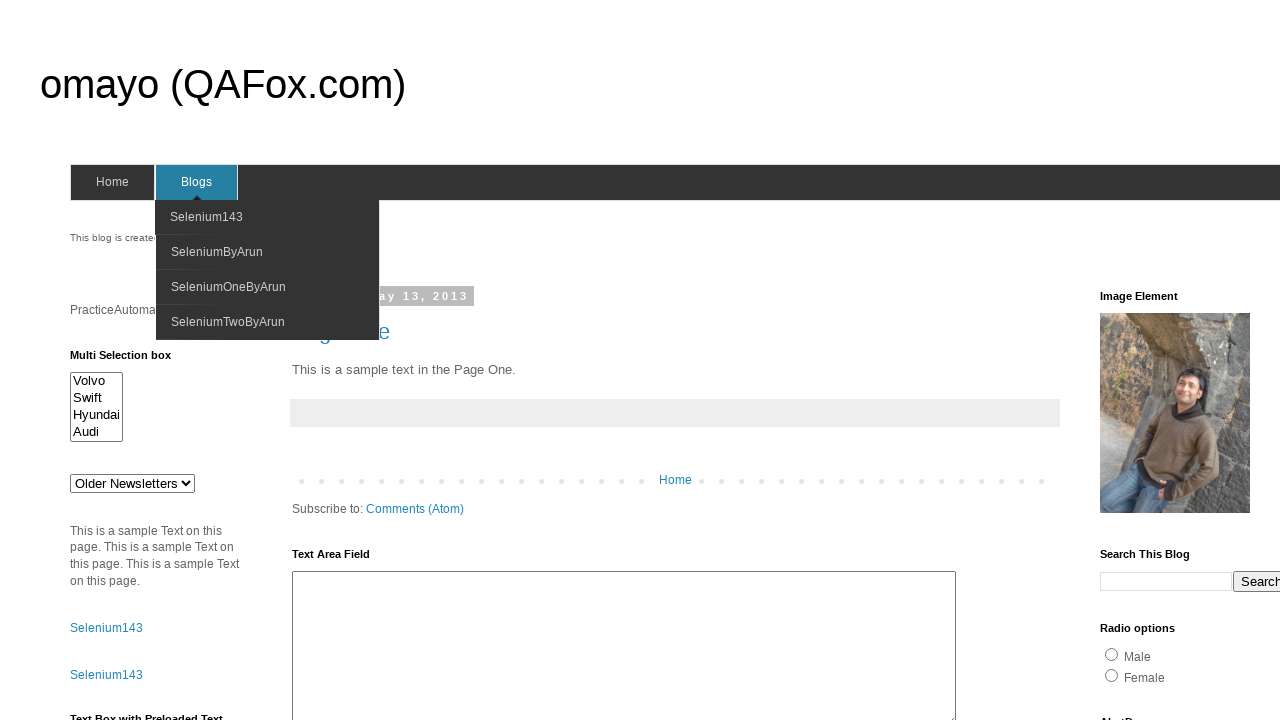

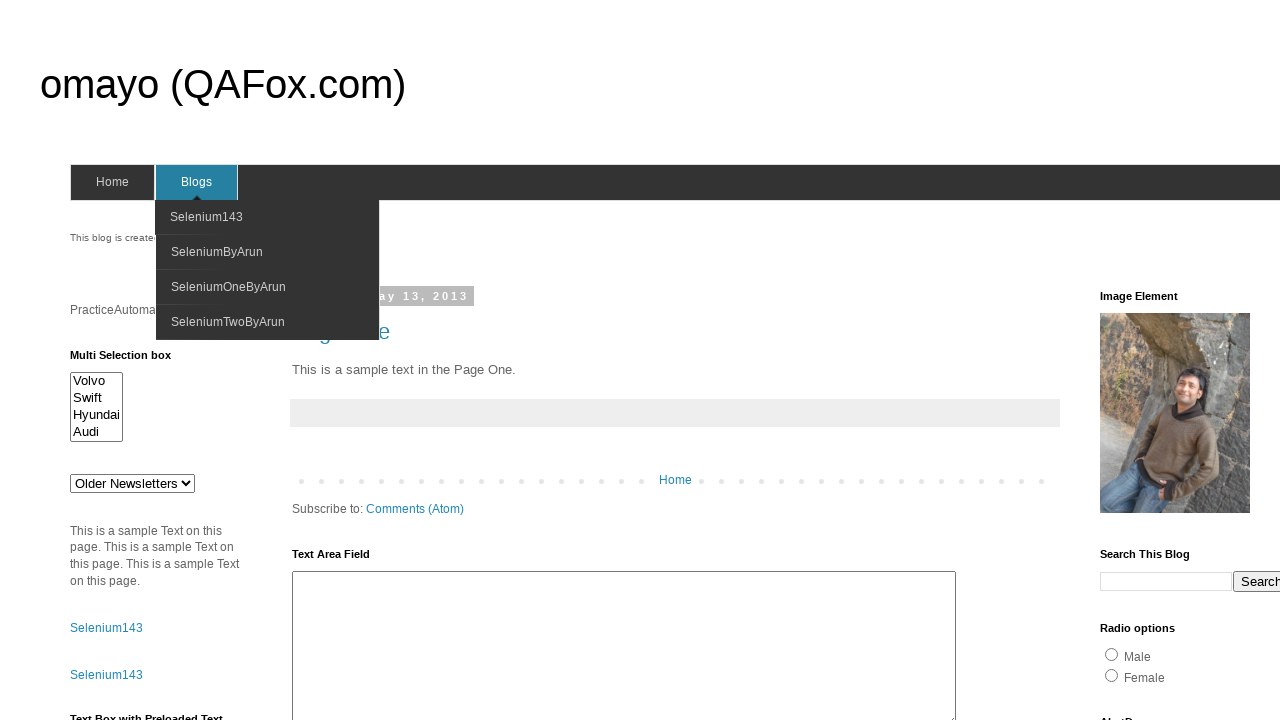